Tests window handling by clicking a link that opens a new window, switching between windows, and verifying text content in both windows

Starting URL: https://the-internet.herokuapp.com/windows

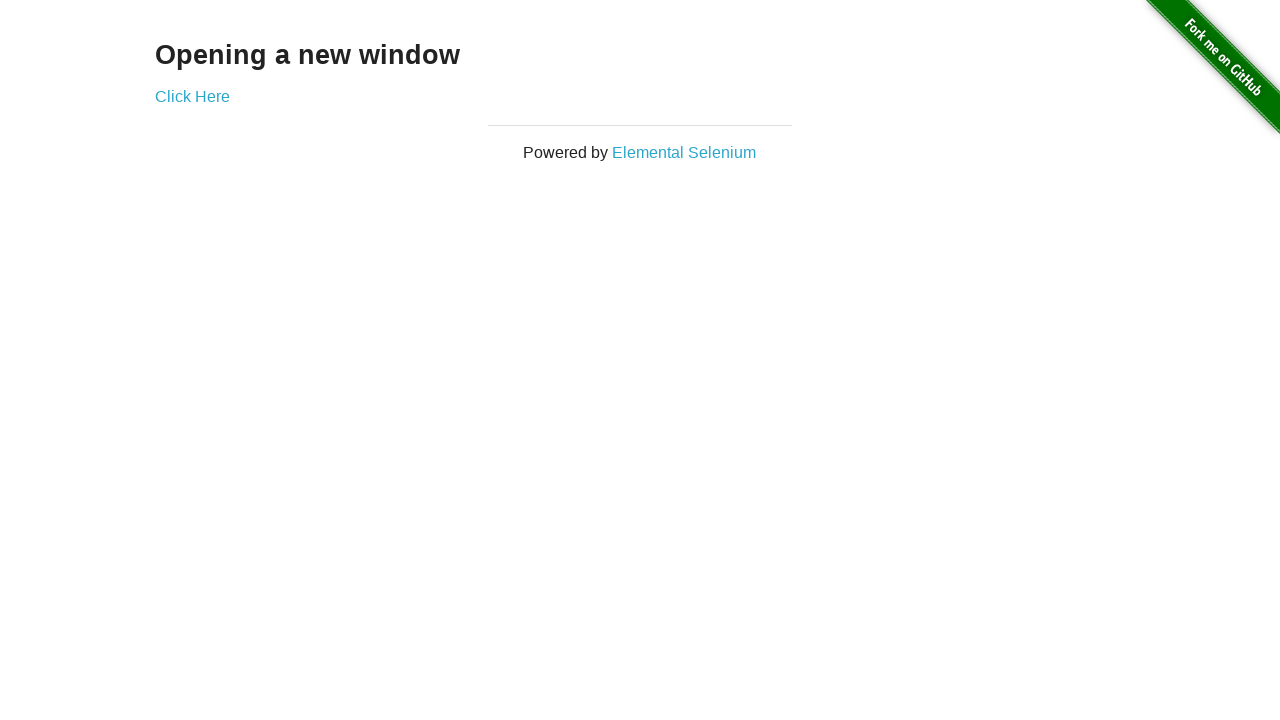

Clicked 'Click Here' link to open new window at (192, 96) on text=Click Here
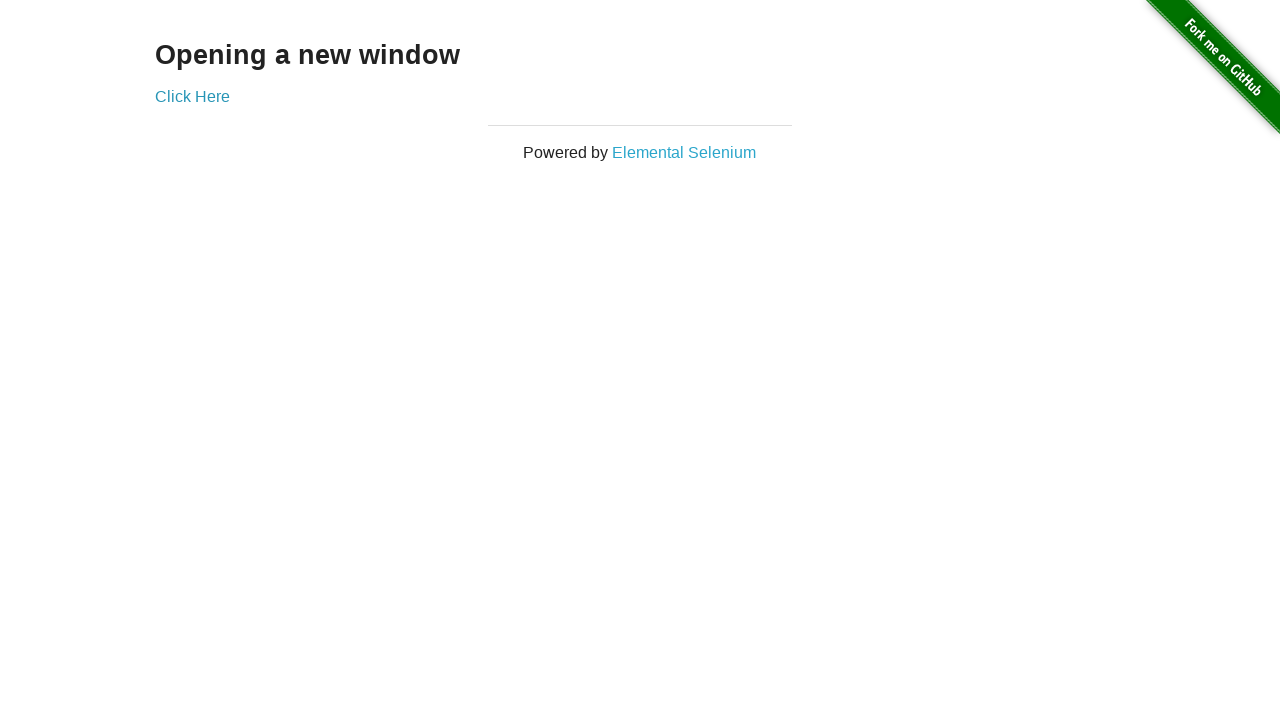

New window opened and captured
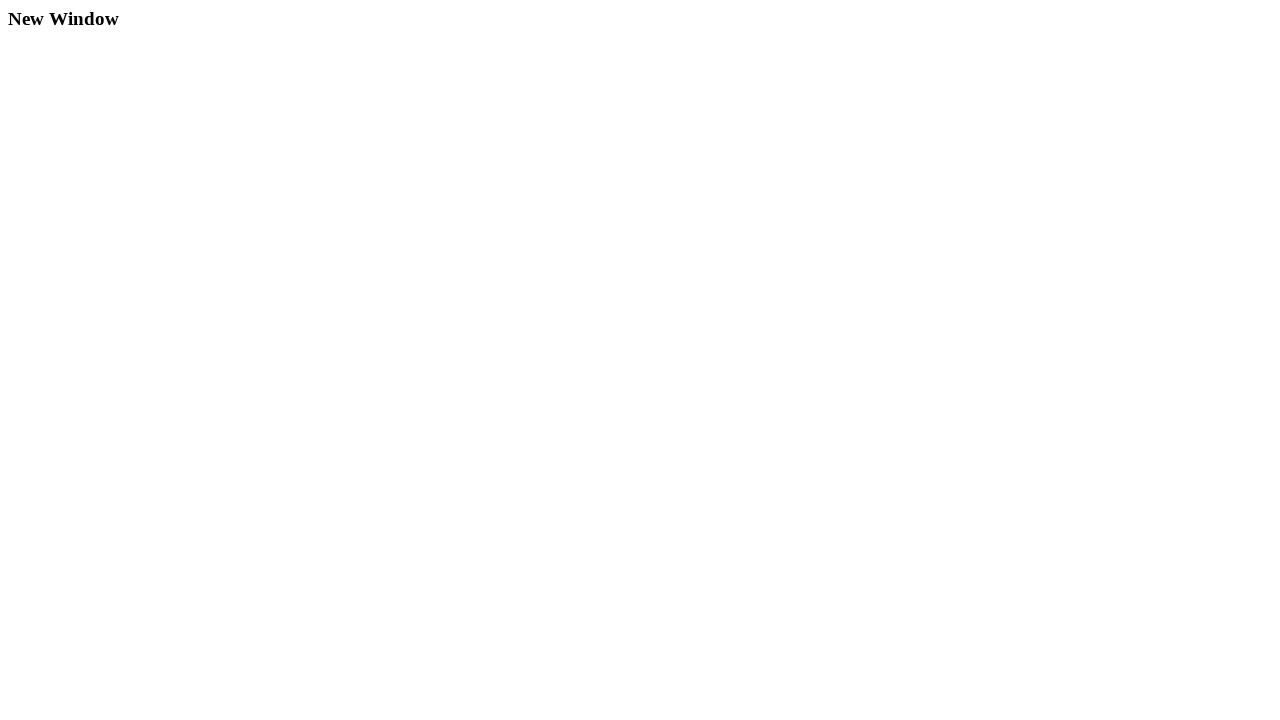

Retrieved h3 text content from new window
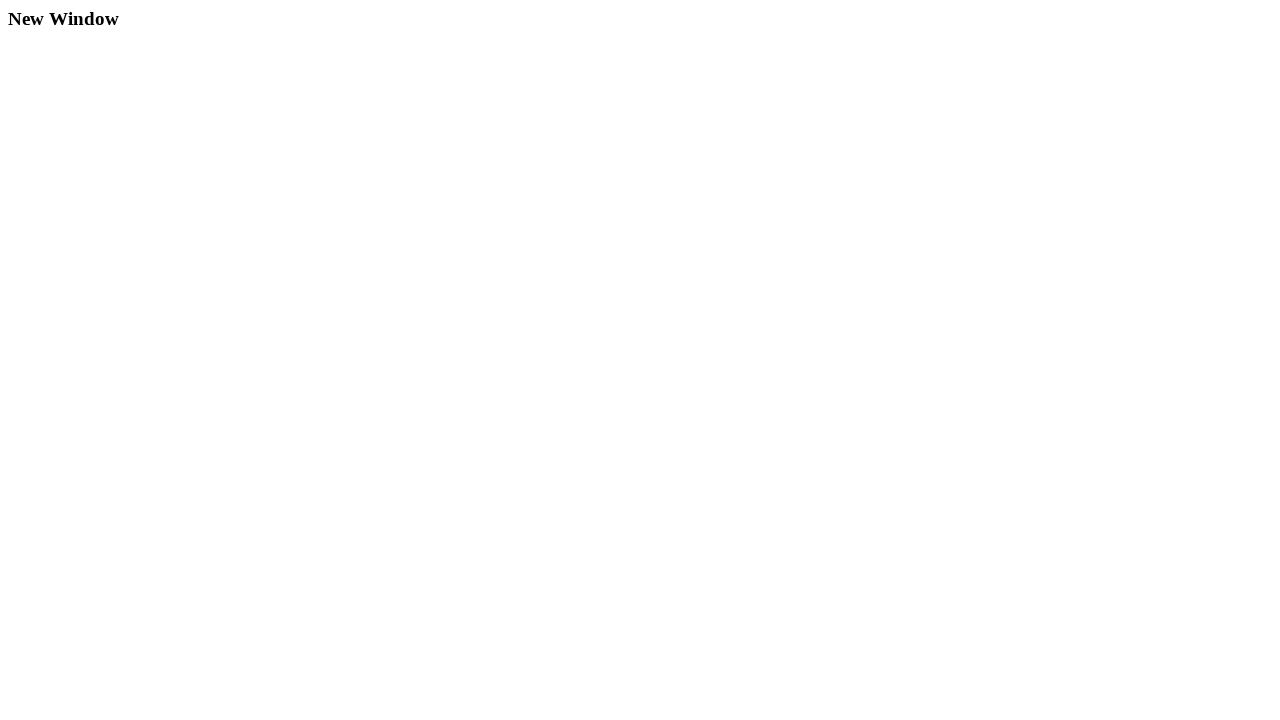

Verified 'New Window' text found in new window h3
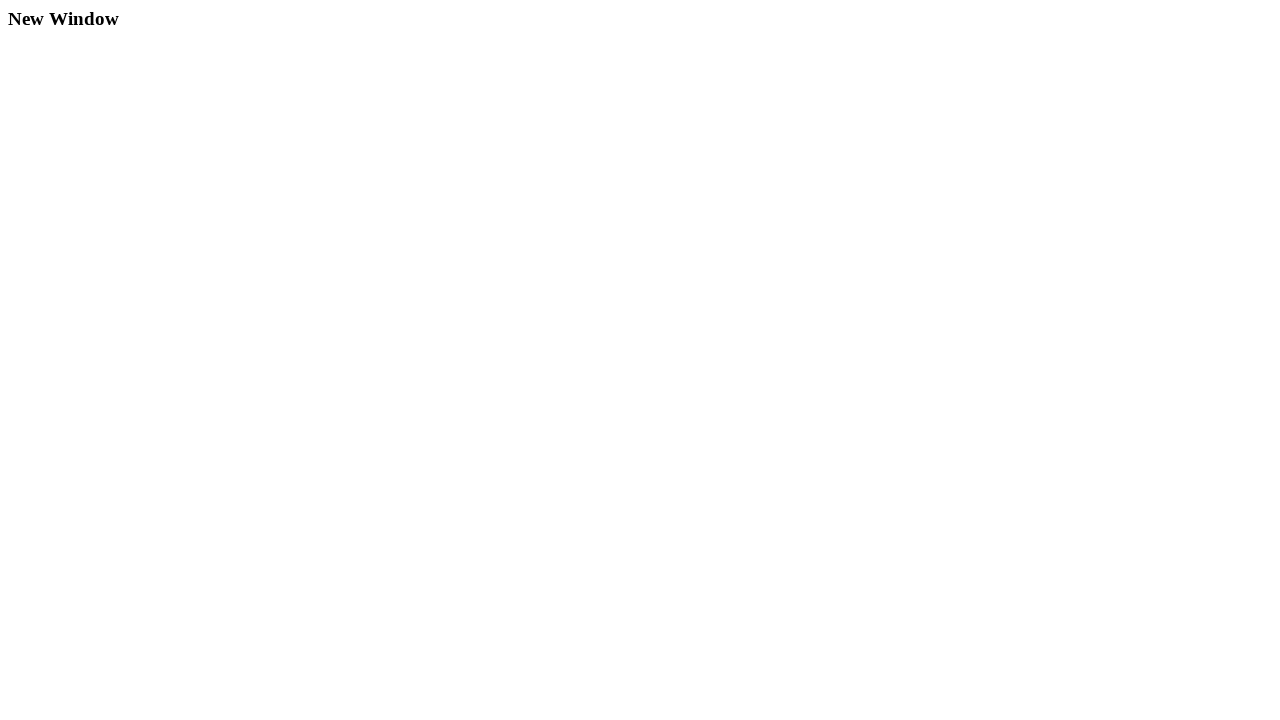

Retrieved h3 text content from original window
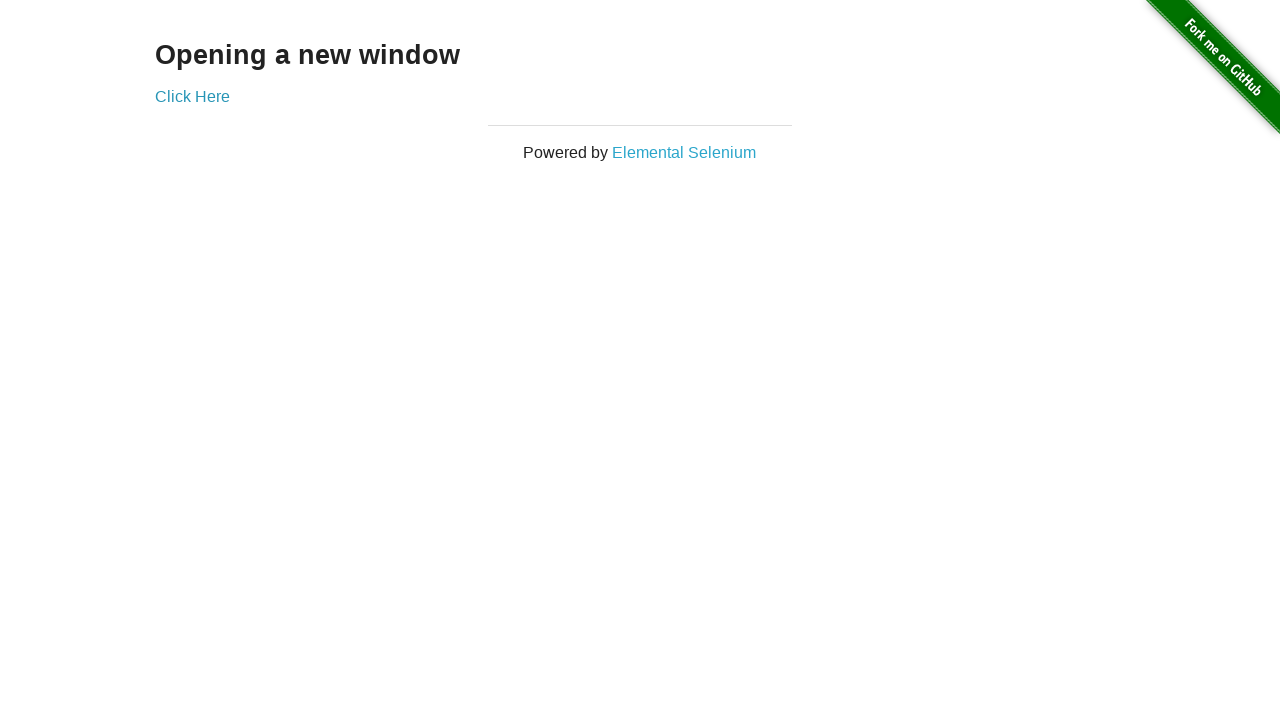

Verified 'Opening a new window' text found in original window h3
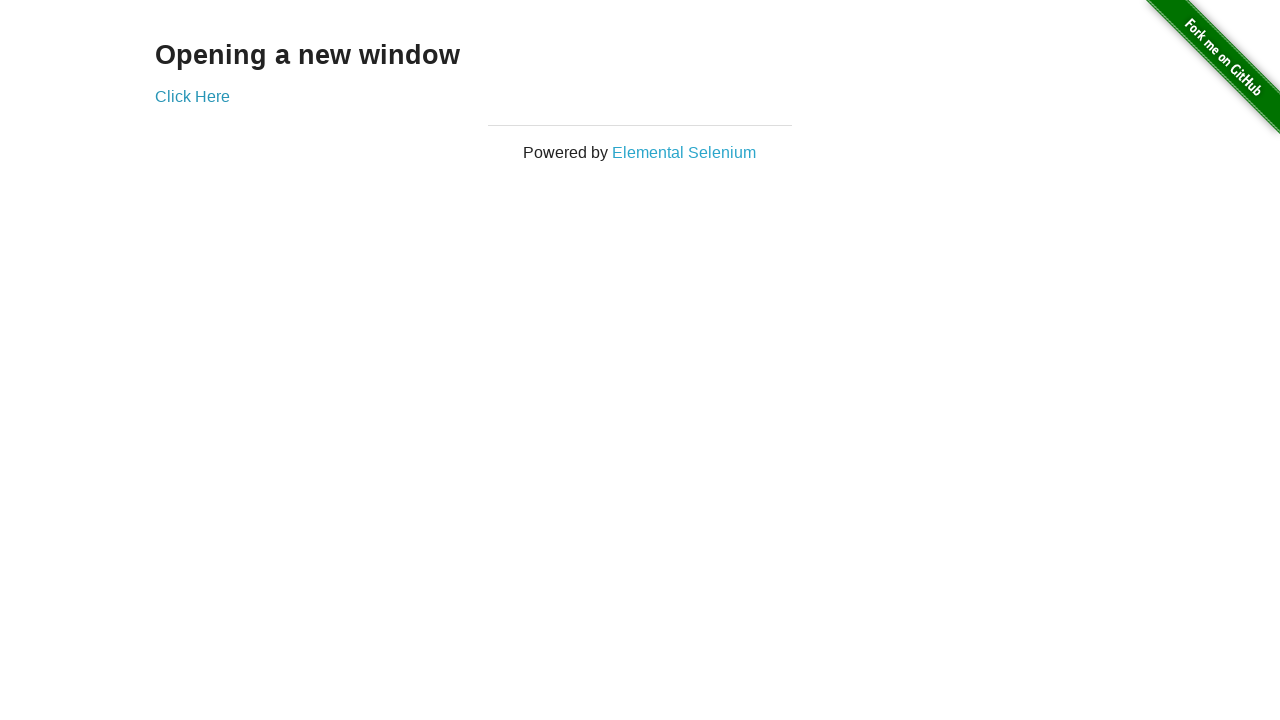

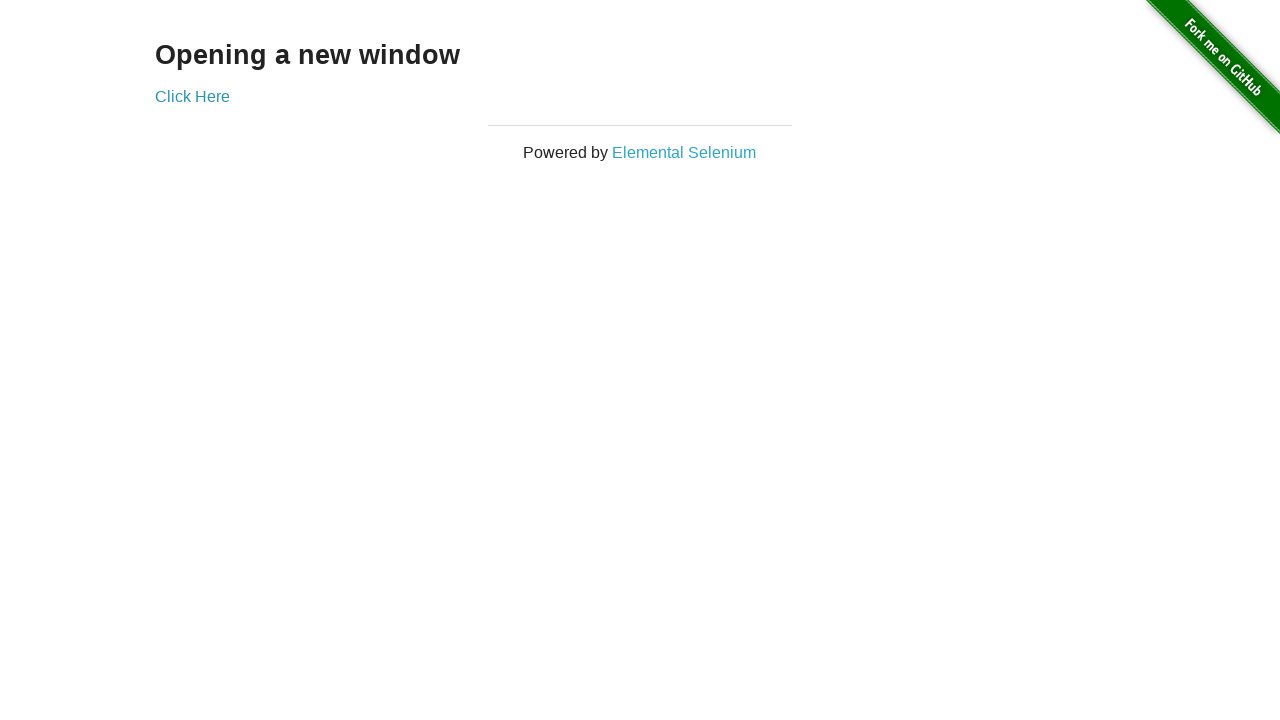